Tests double-click functionality on W3Schools by switching to an iframe, double-clicking on text, and verifying the text color changes to red.

Starting URL: https://www.w3schools.com/tags/tryit.asp?filename=tryhtml5_ev_ondblclick2

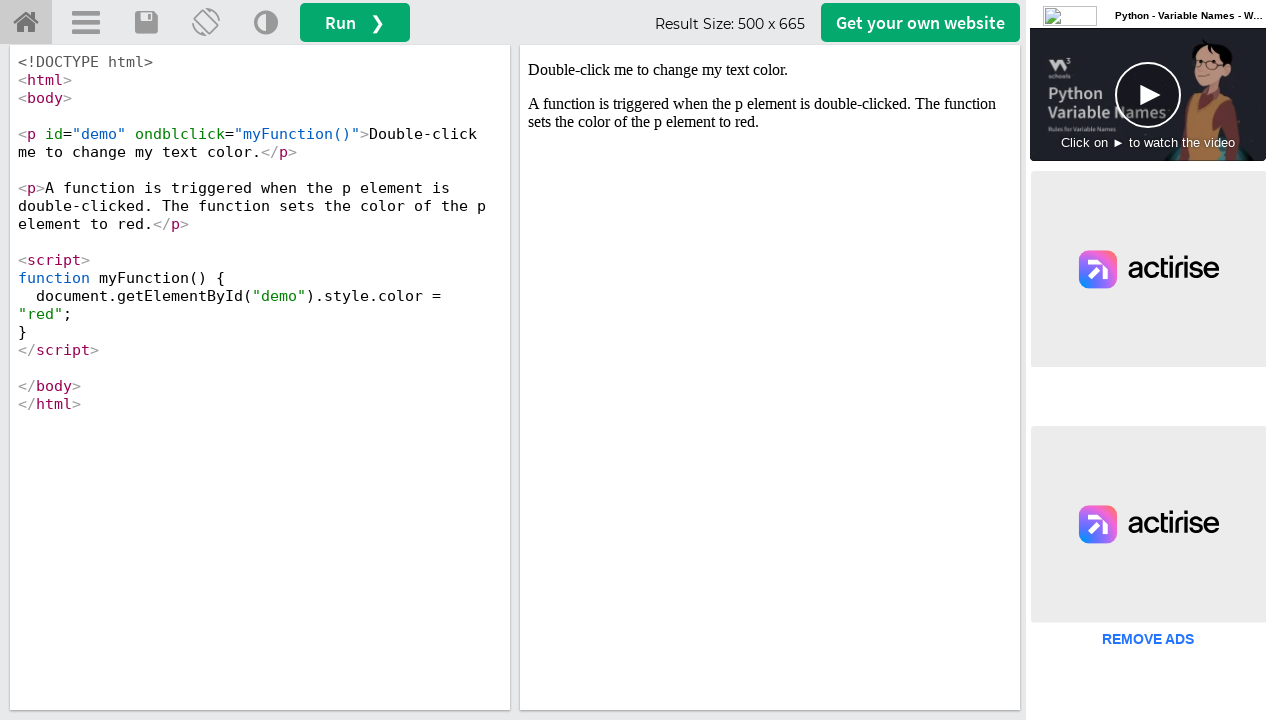

Located iframe #iframeResult containing the test content
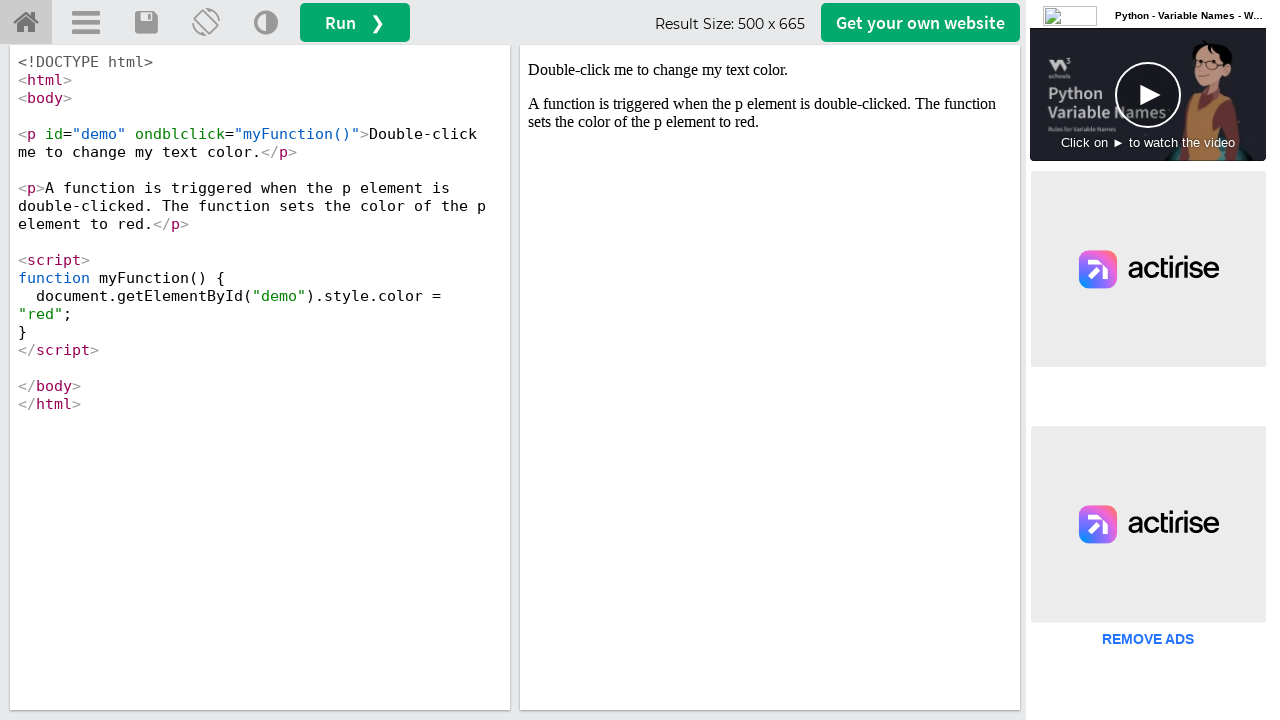

Located paragraph element with ondblclick attribute in iframe
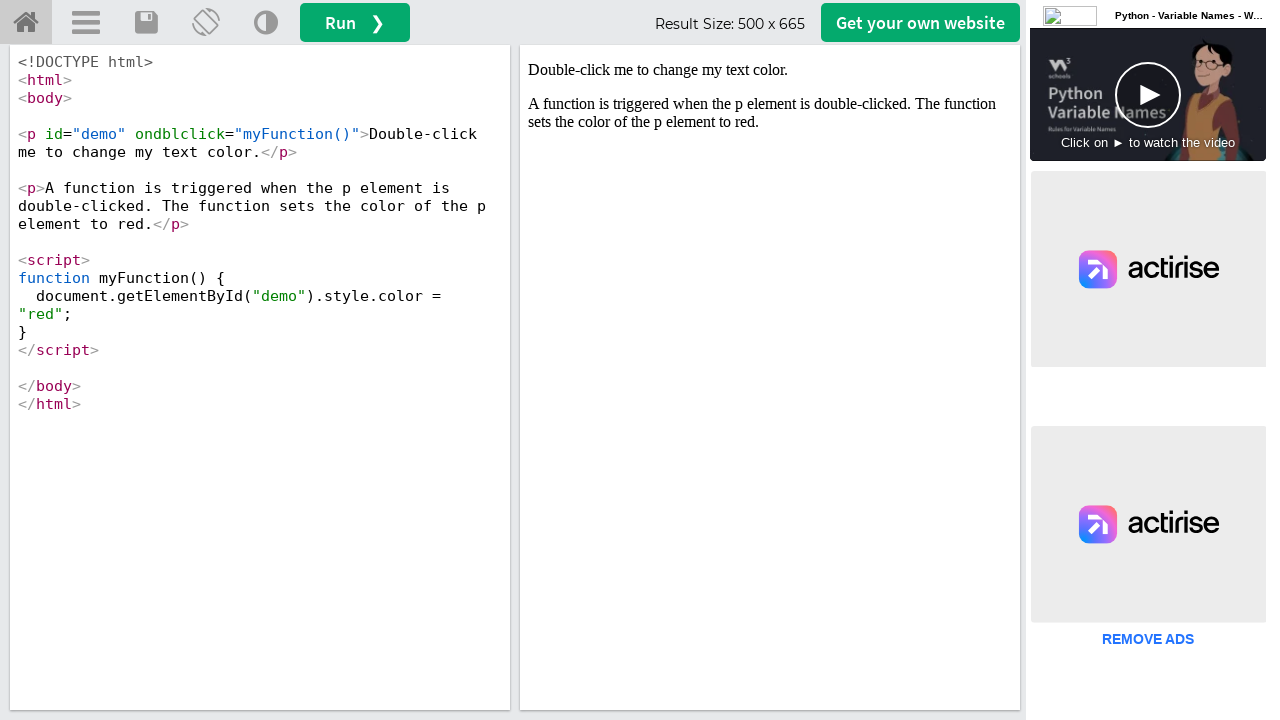

Double-clicked on the text element to trigger color change at (770, 70) on #iframeResult >> internal:control=enter-frame >> p[ondblclick]
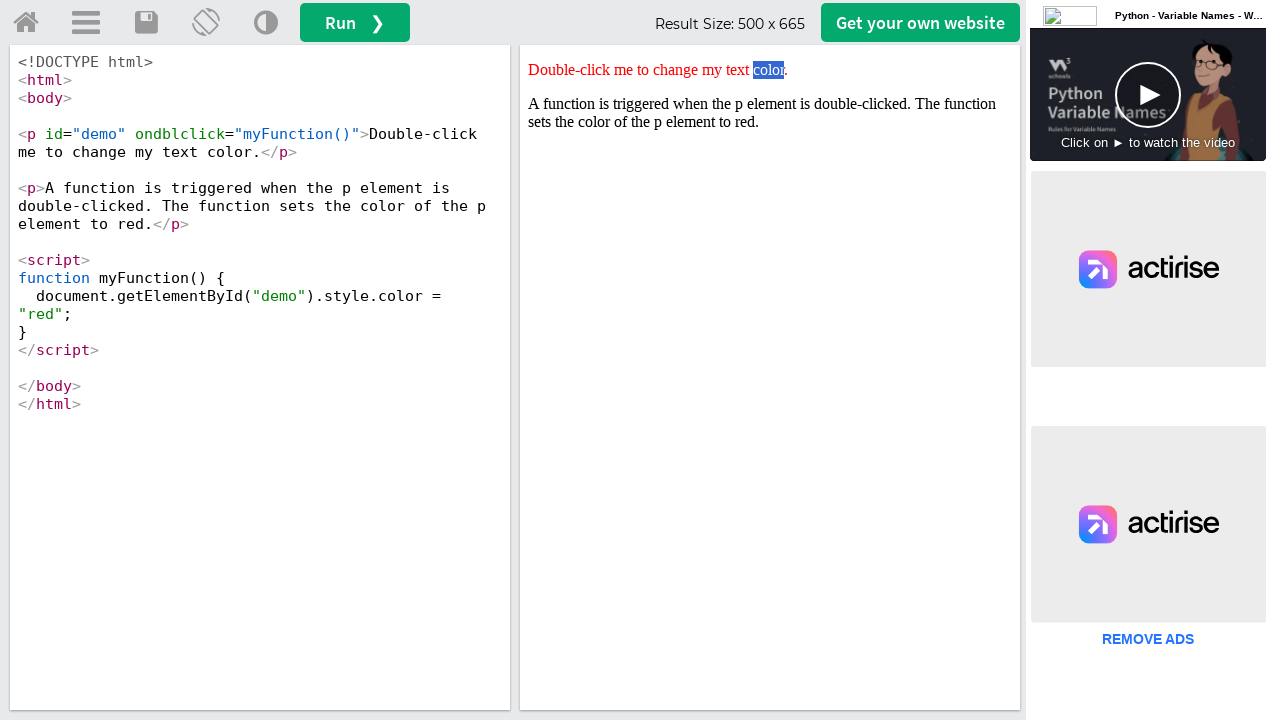

Retrieved style attribute from text element
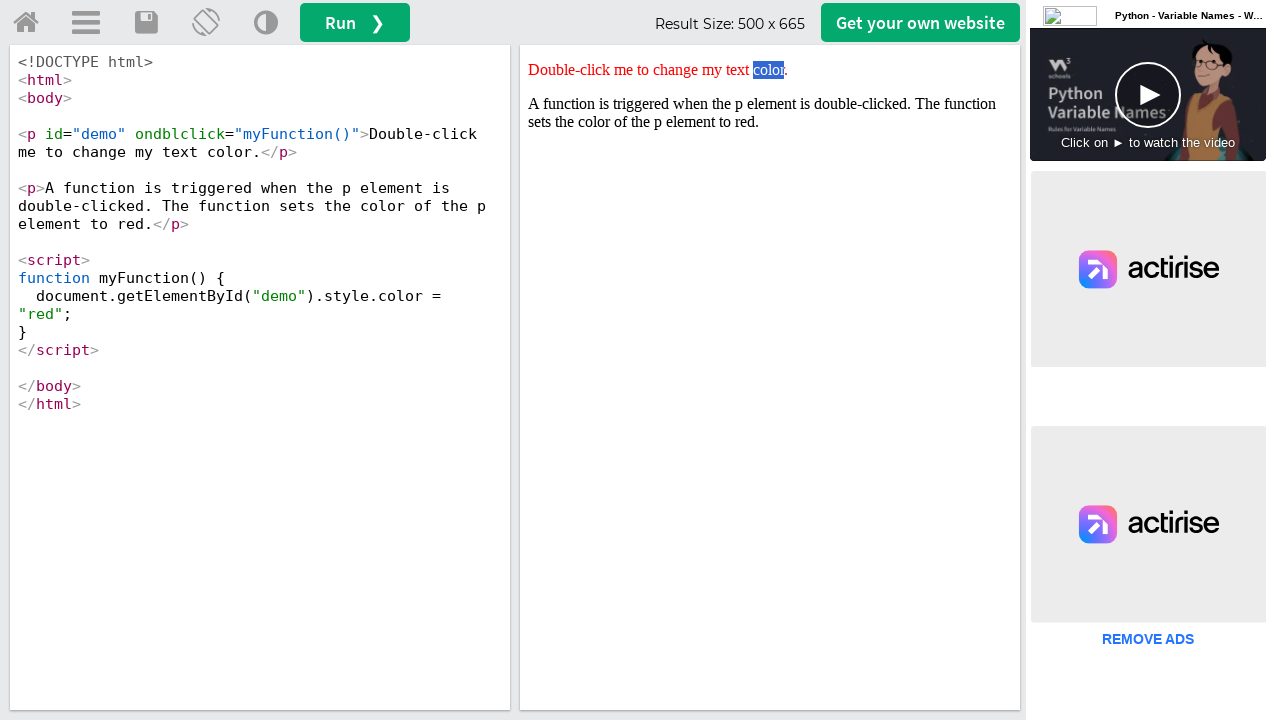

Verified that text color changed to red - assertion passed
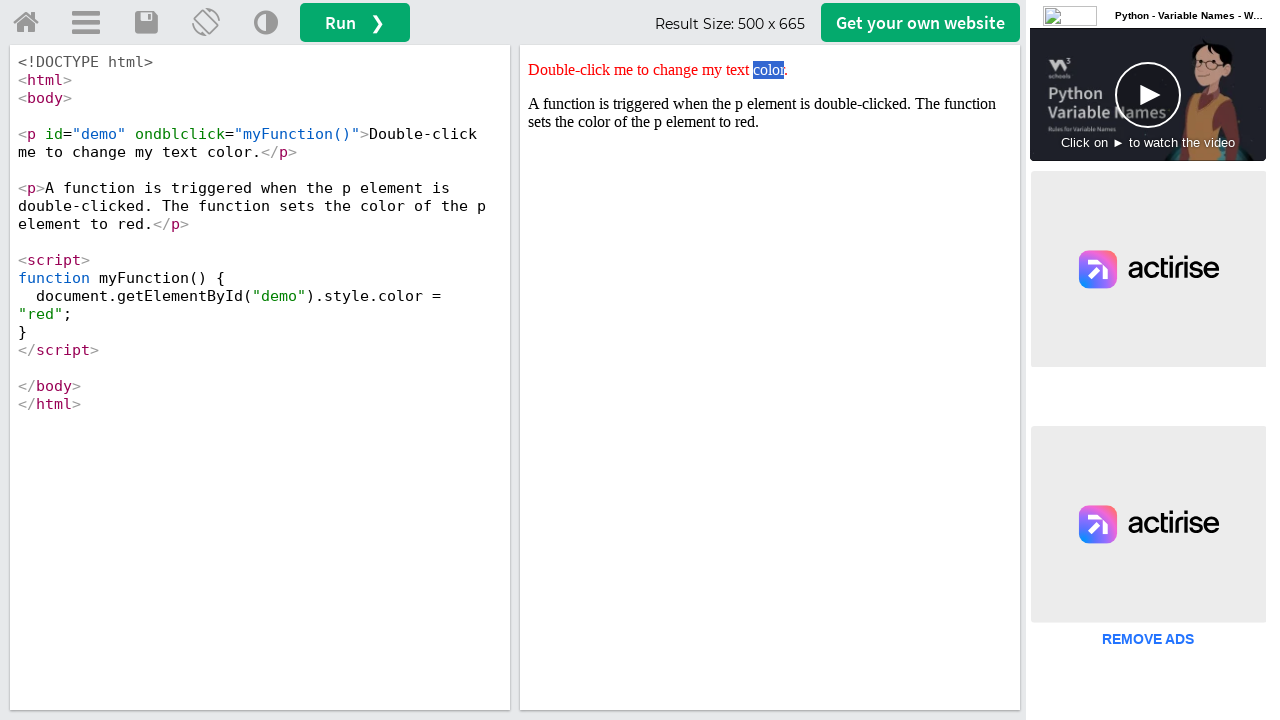

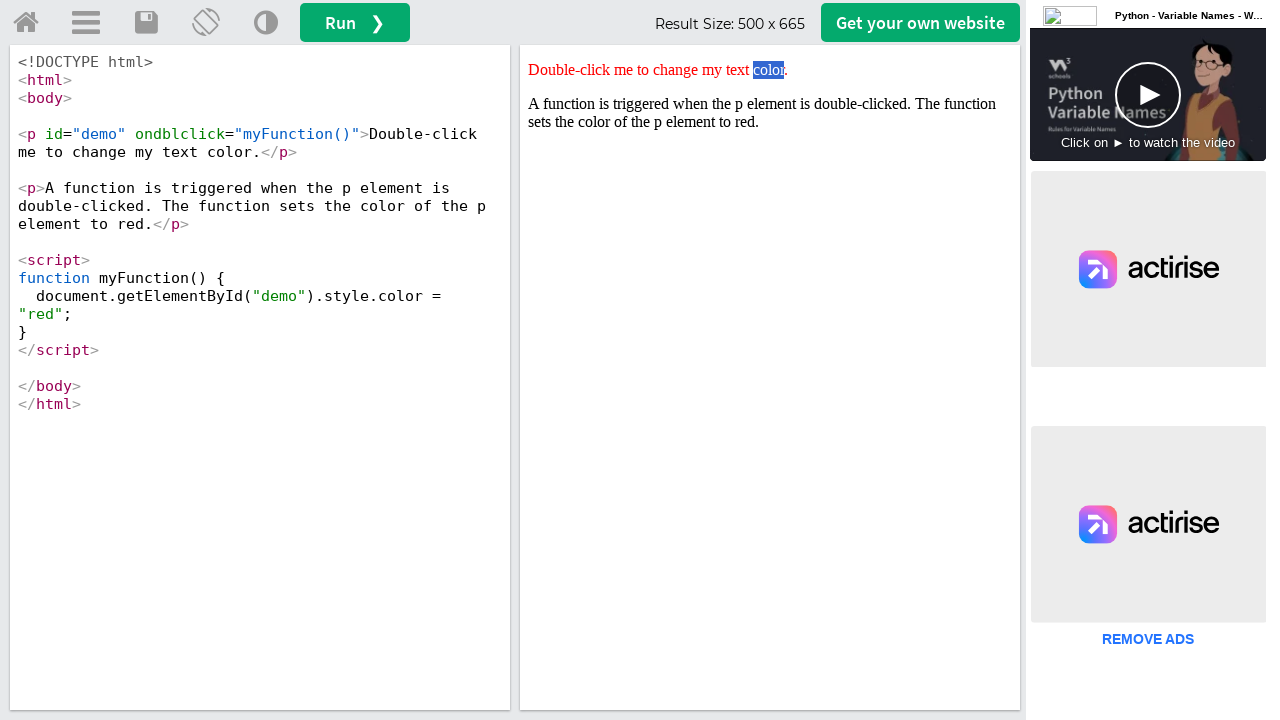